Tests the contact form on Instituto Joga Junto website by filling in name, email, subject selection, and message fields, then submitting the form

Starting URL: https://www.jogajuntoinstituto.org/#Contato

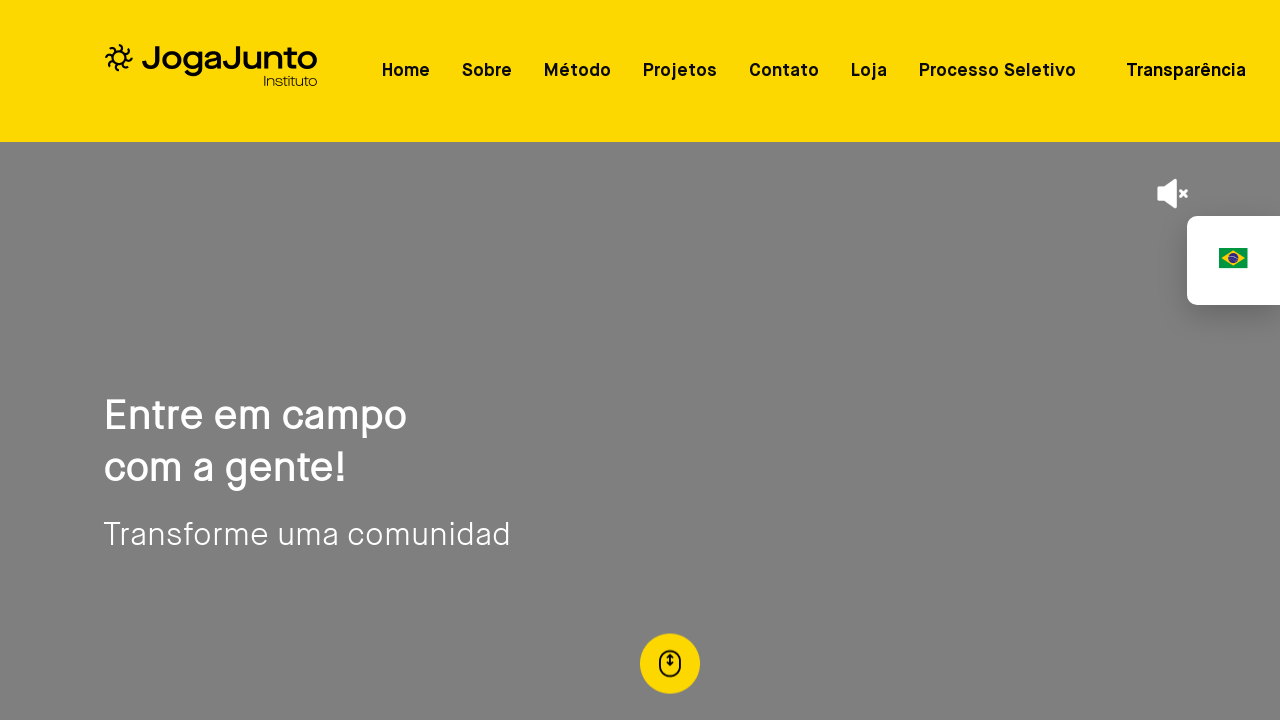

Filled name field with 'Alexandre' on #nome
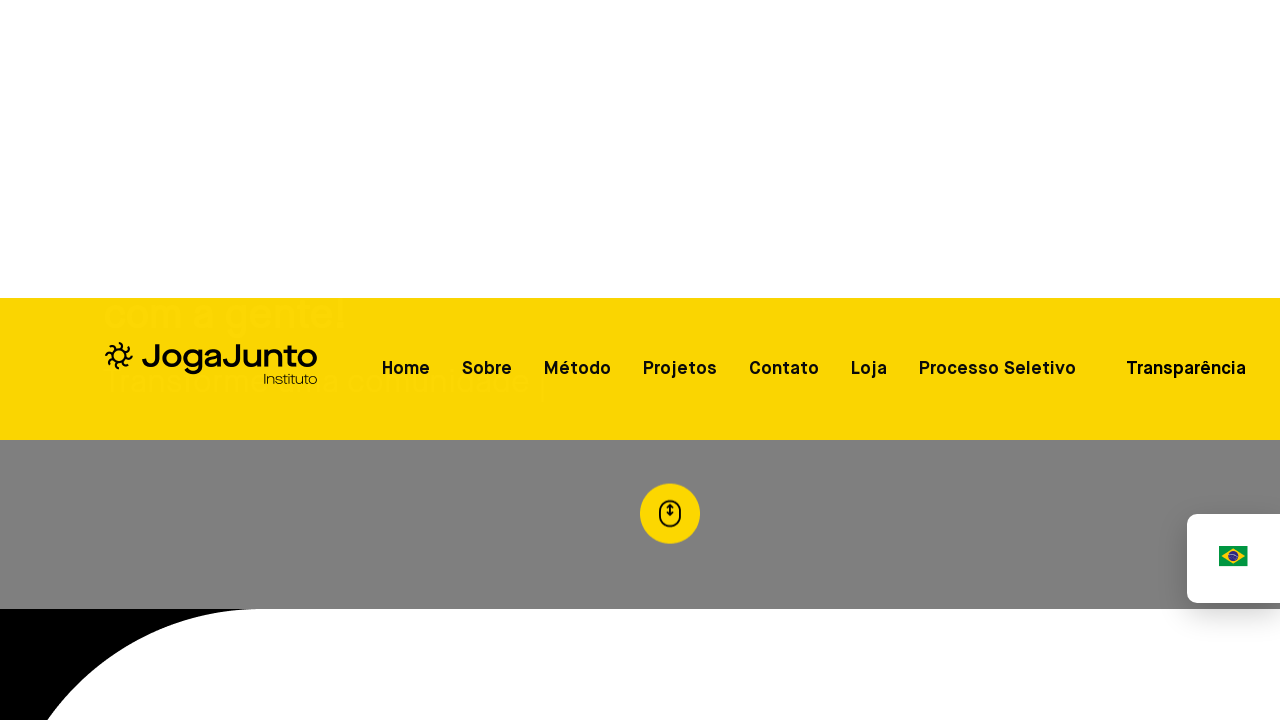

Filled email field with 'ale@teste.com' on #email
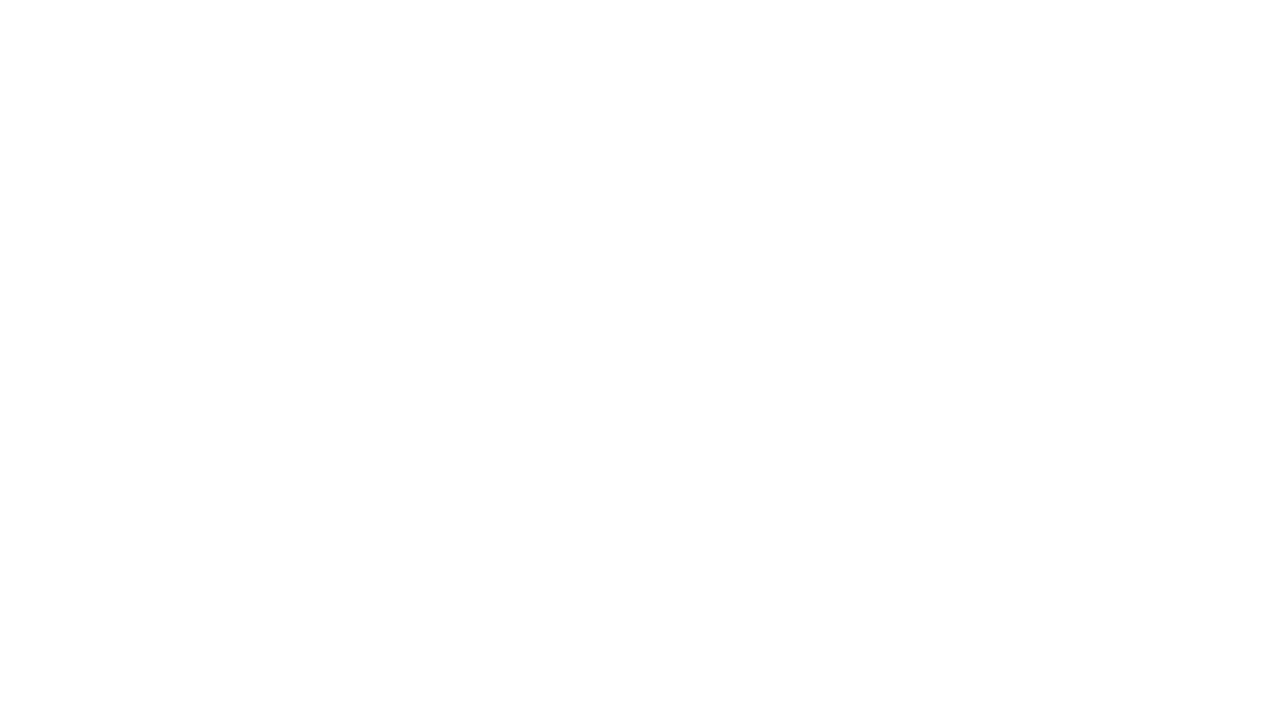

Clicked subject dropdown field at (310, 697) on #assunto
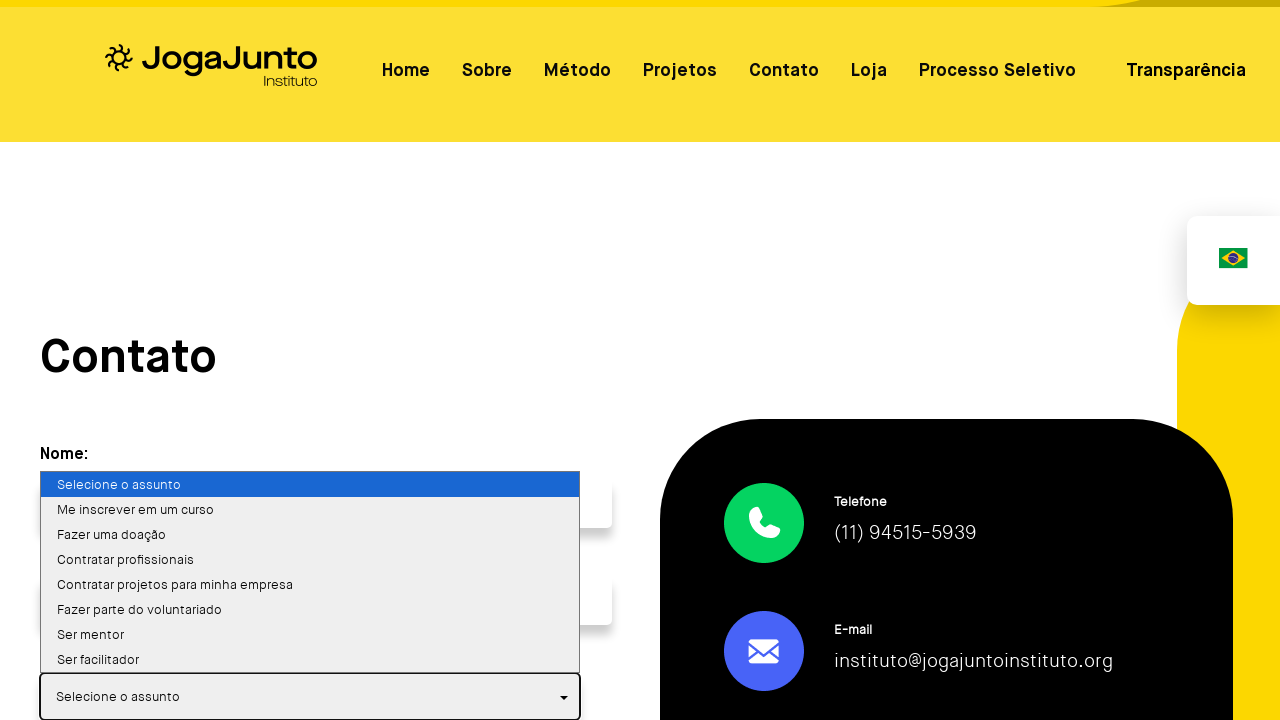

Navigated through dropdown options by pressing ArrowDown 7 times on #assunto
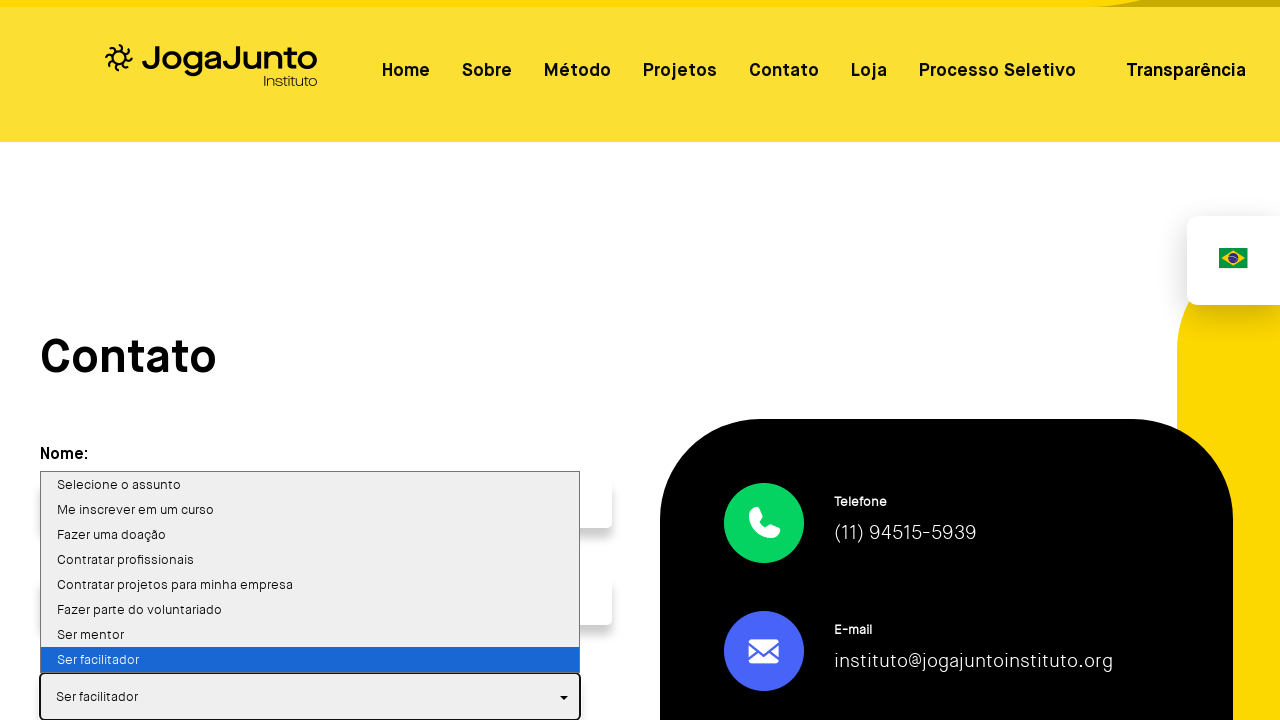

Pressed Tab to confirm subject selection on #assunto
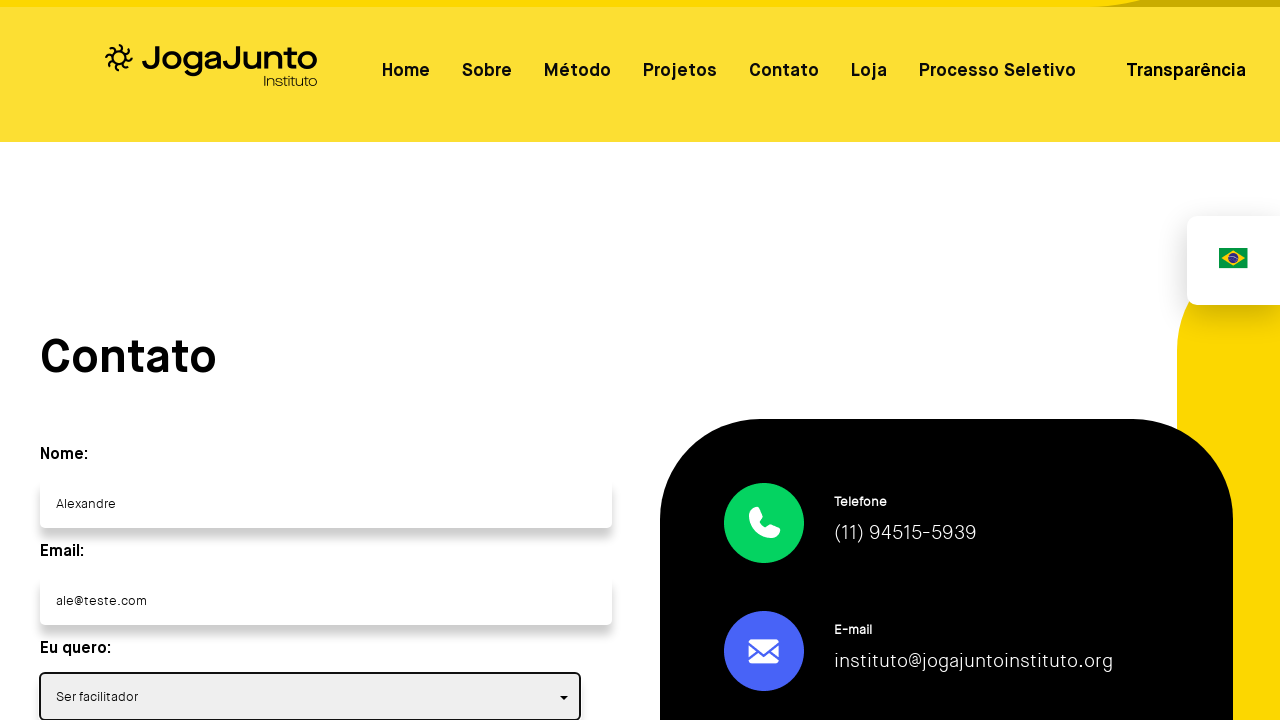

Filled message field with 'Teste - Oi!' on #mensagem
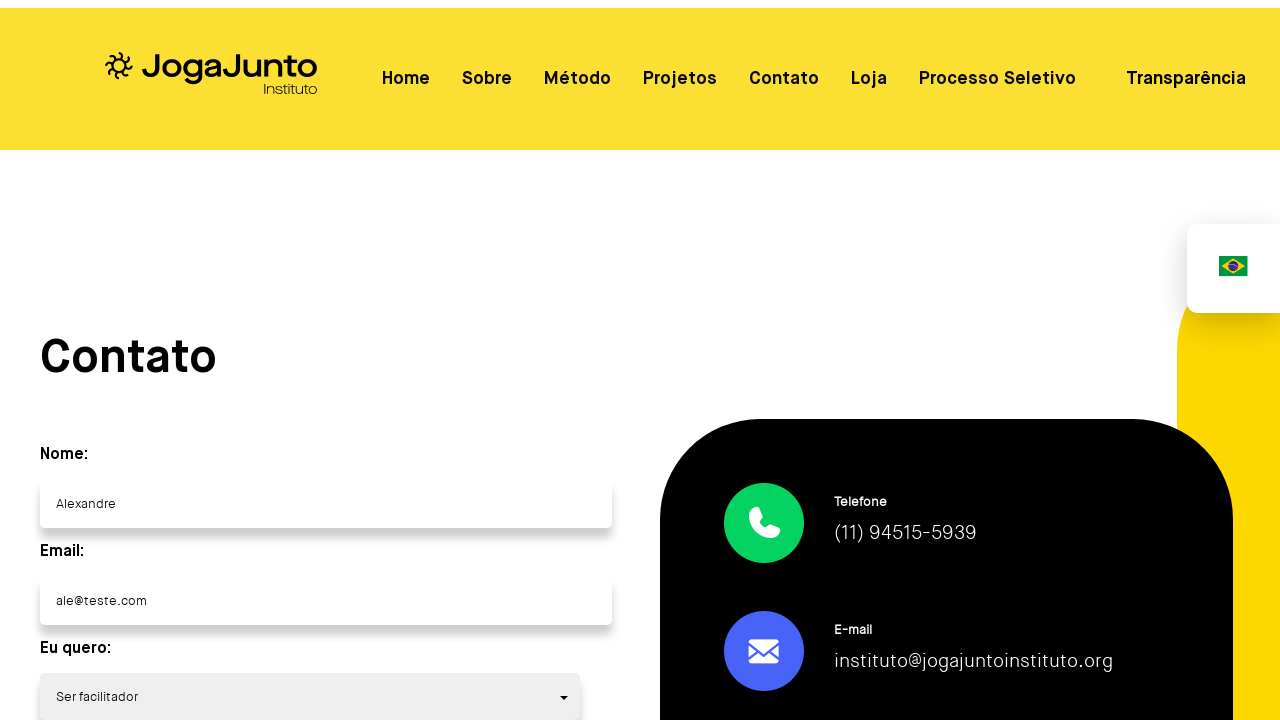

Submit button is visible and ready
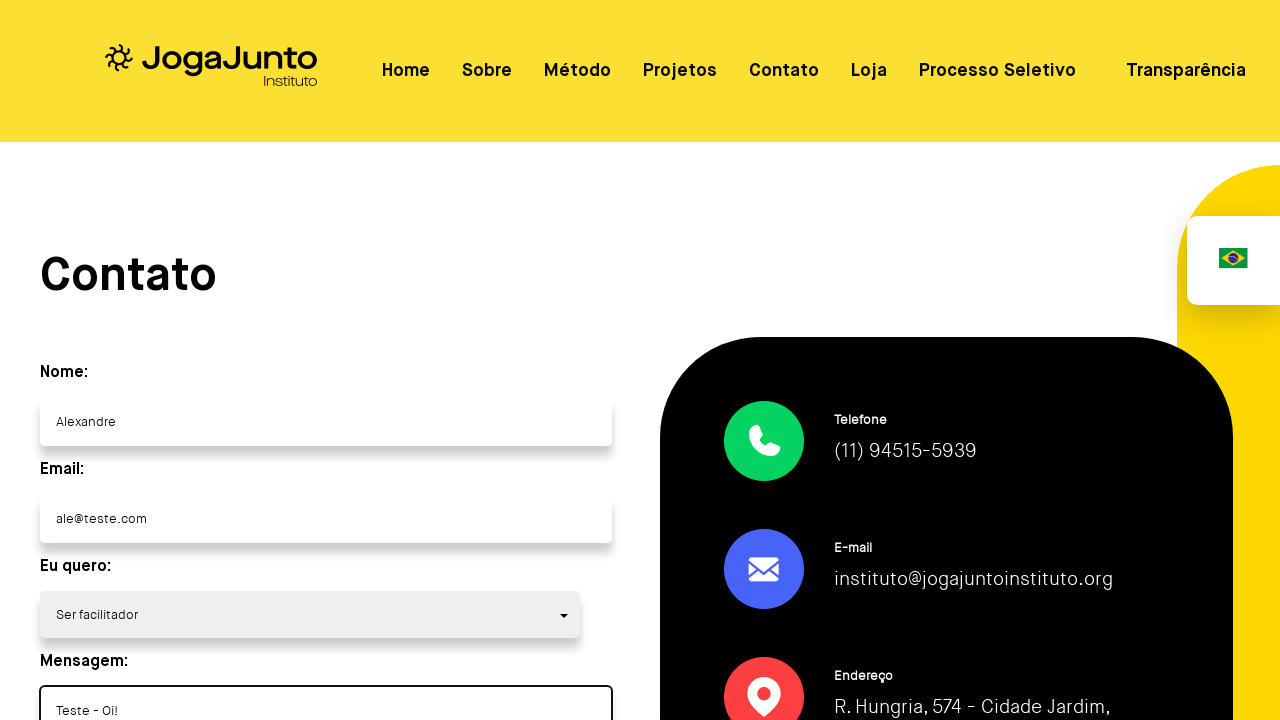

Clicked submit button to submit the contact form at (127, 361) on xpath=/html/body/div[1]/div[2]/section[9]/div[1]/form/button
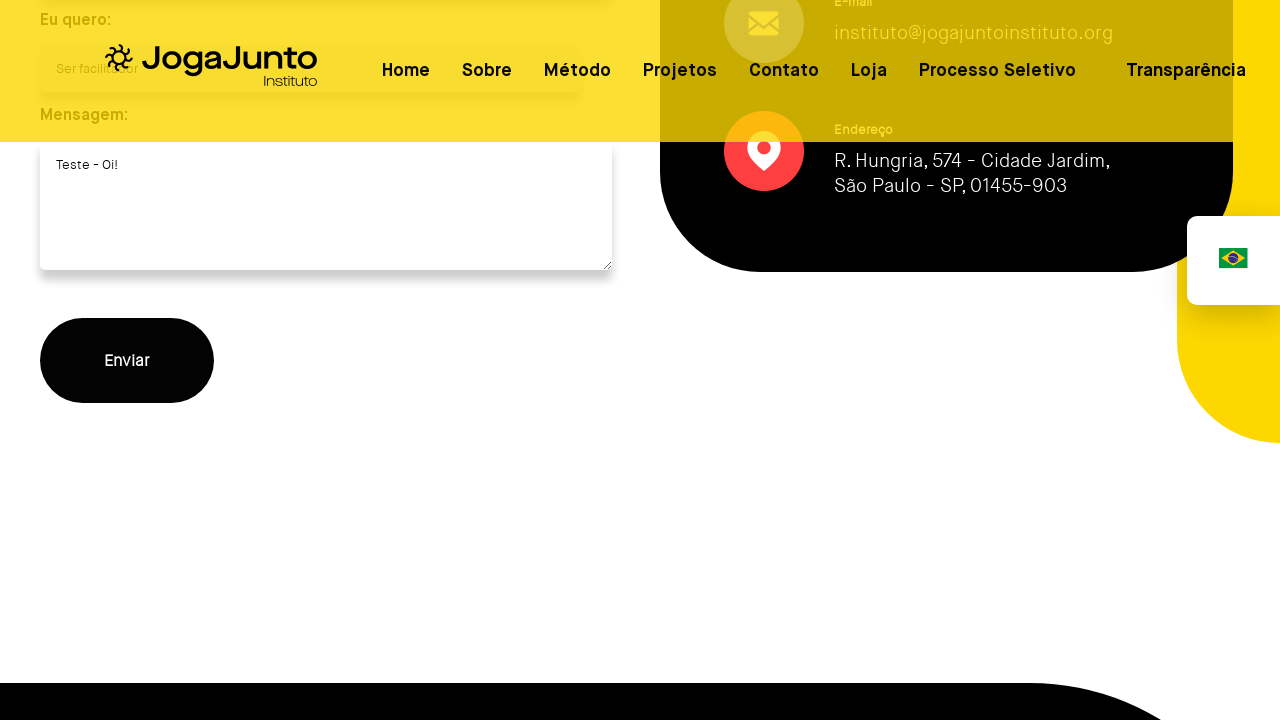

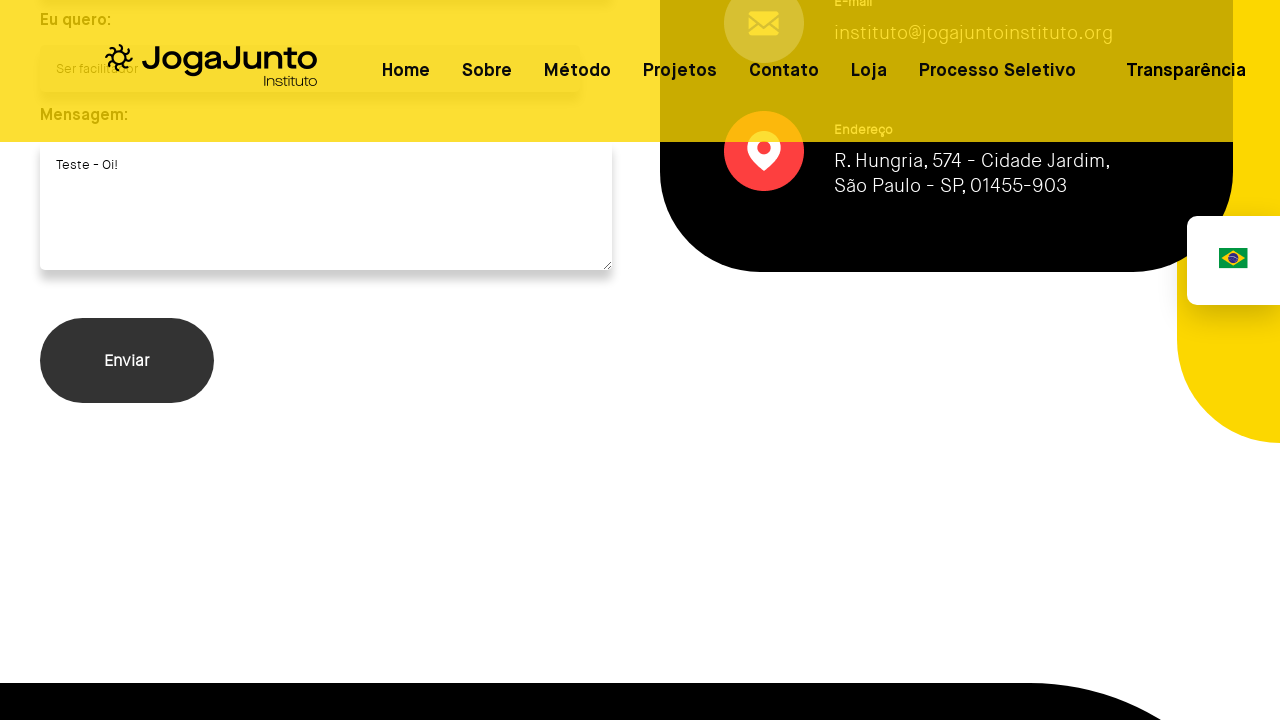